Tests the health exam booking website by clicking "New Individual booking", entering a location and state, performing a search, and waiting for the results table to load.

Starting URL: https://bmvs.onlineappointmentscheduling.net.au/oasis/Default.aspx

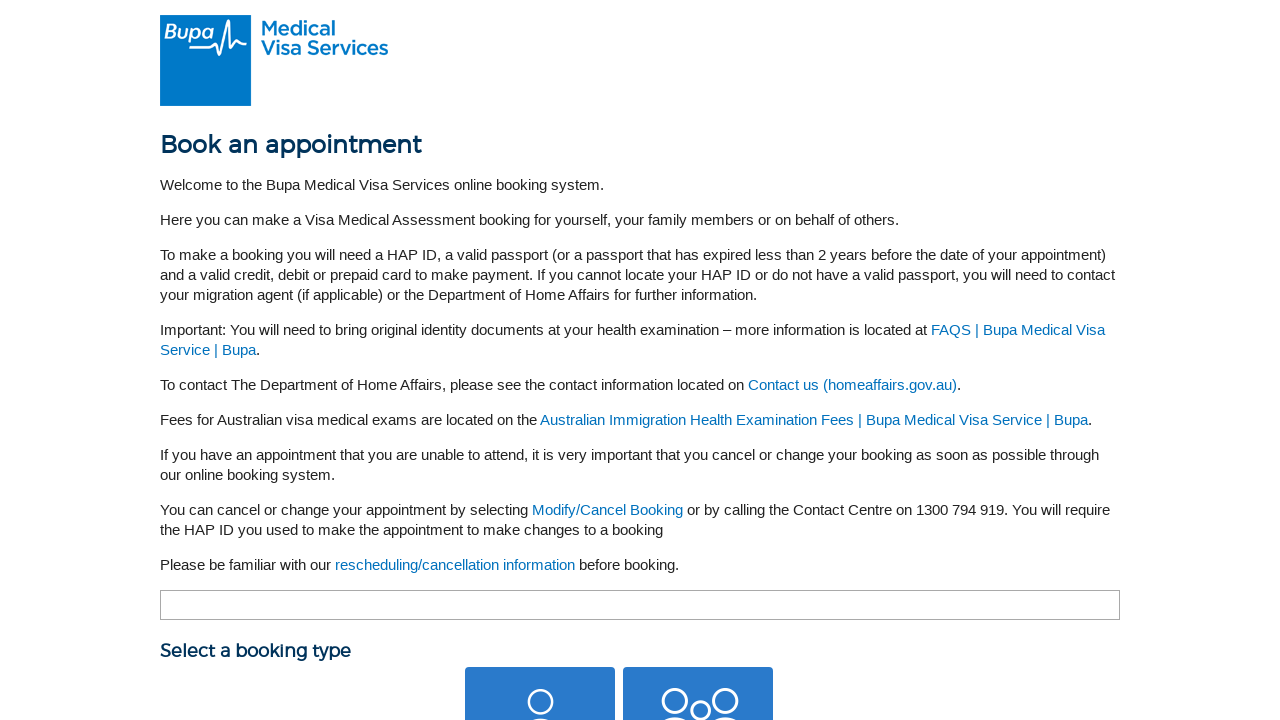

Clicked 'New Individual booking' button at (540, 645) on button:has-text('New Individual booking')
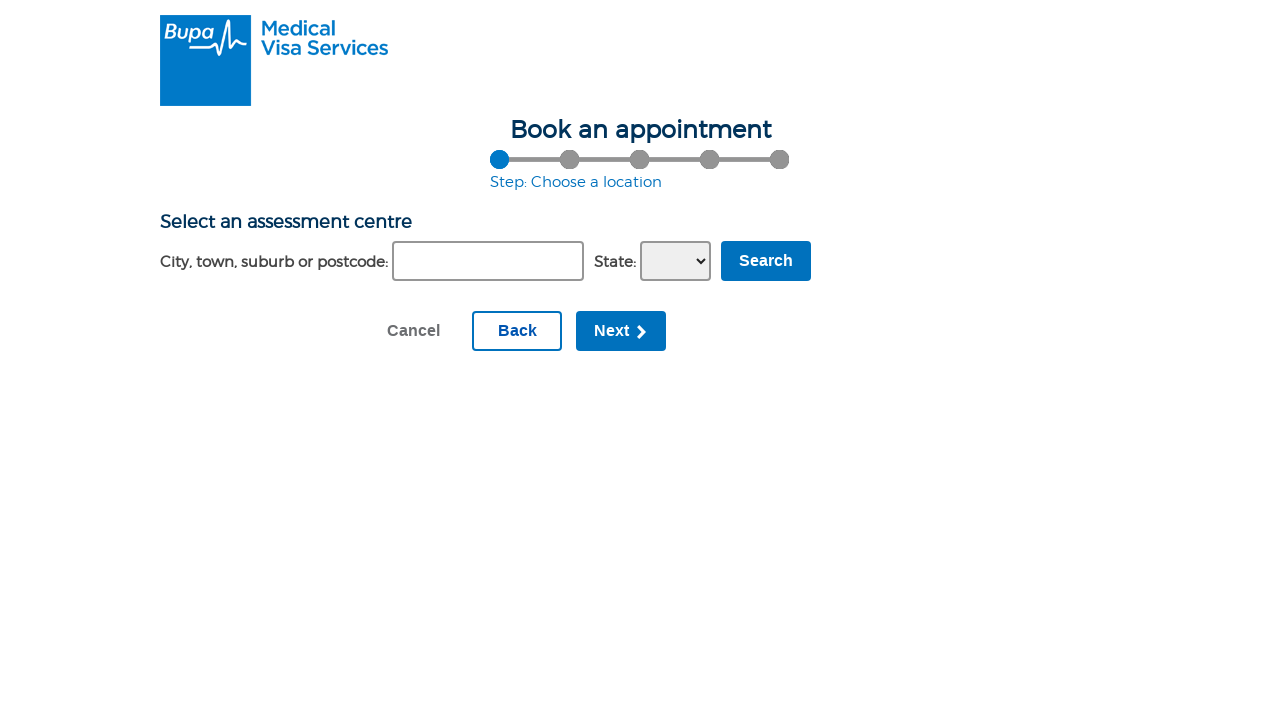

Location input field became visible
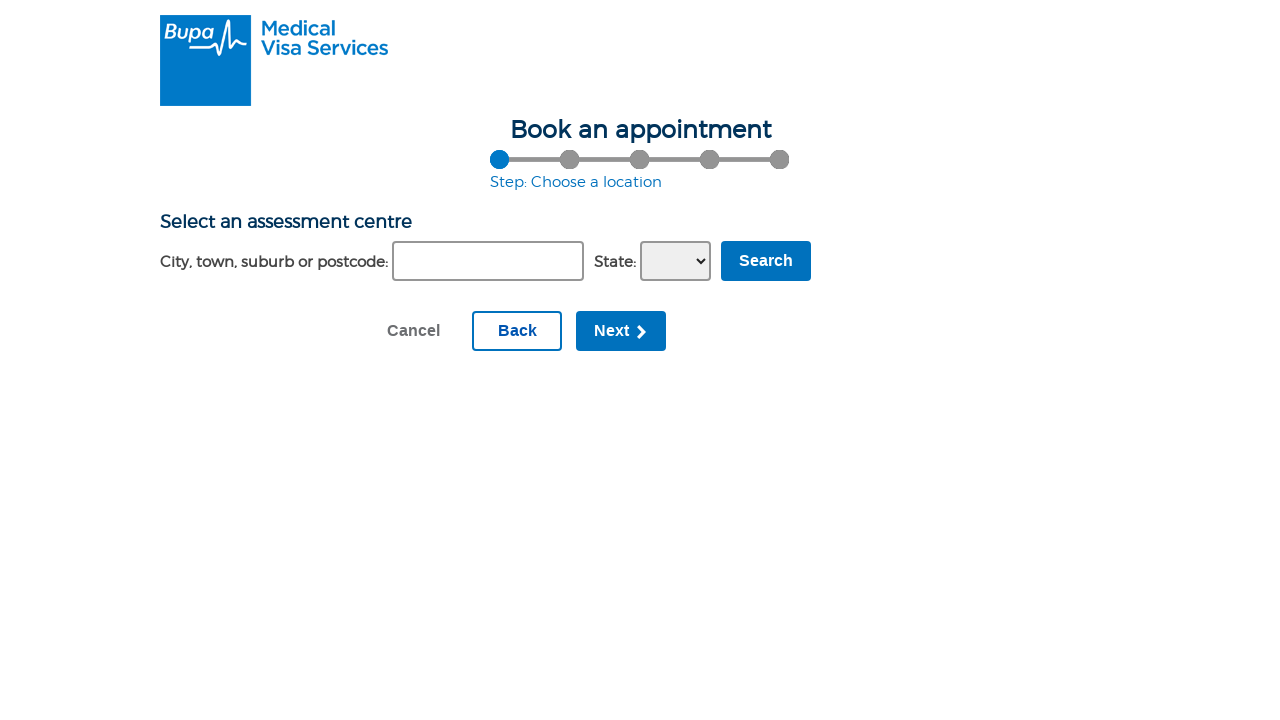

Cleared location input field on xpath=//label[contains(., 'City, town, suburb or postcode:')]/following-sibling:
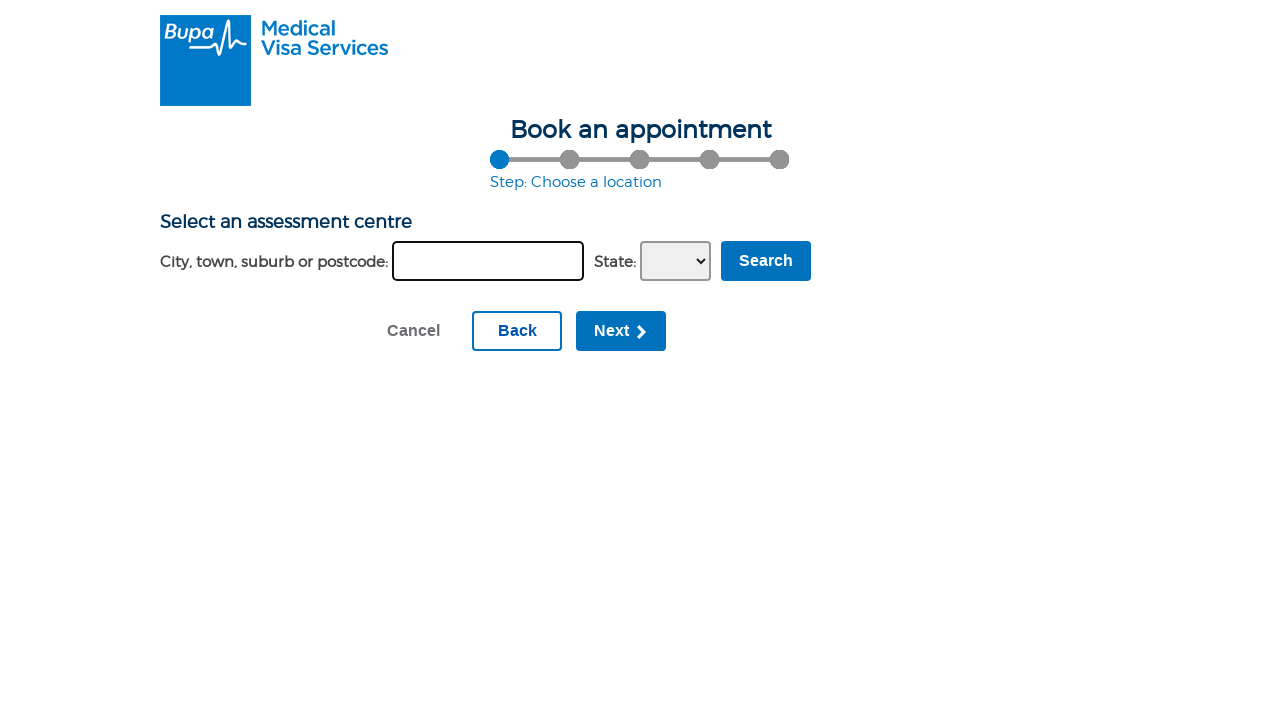

Filled location input field with 'Adelaide' on xpath=//label[contains(., 'City, town, suburb or postcode:')]/following-sibling:
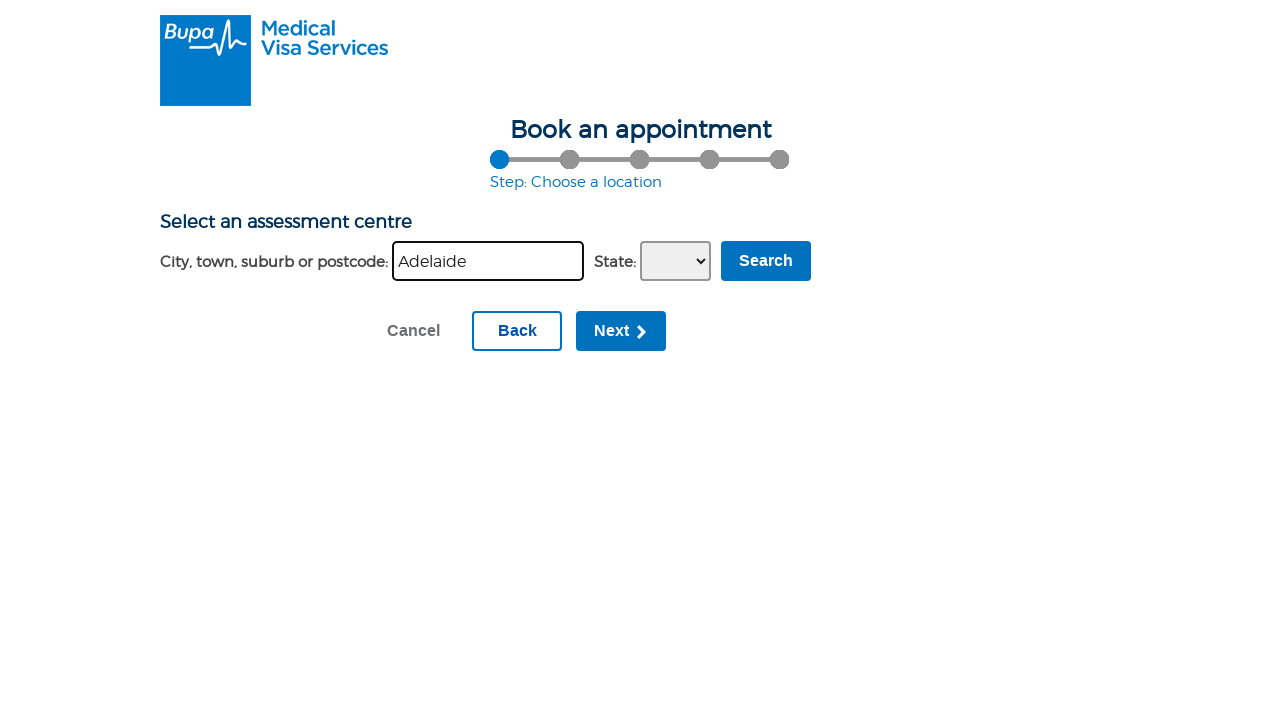

Selected 'SA' from State dropdown on //label[contains(., 'State:')]/following-sibling::select
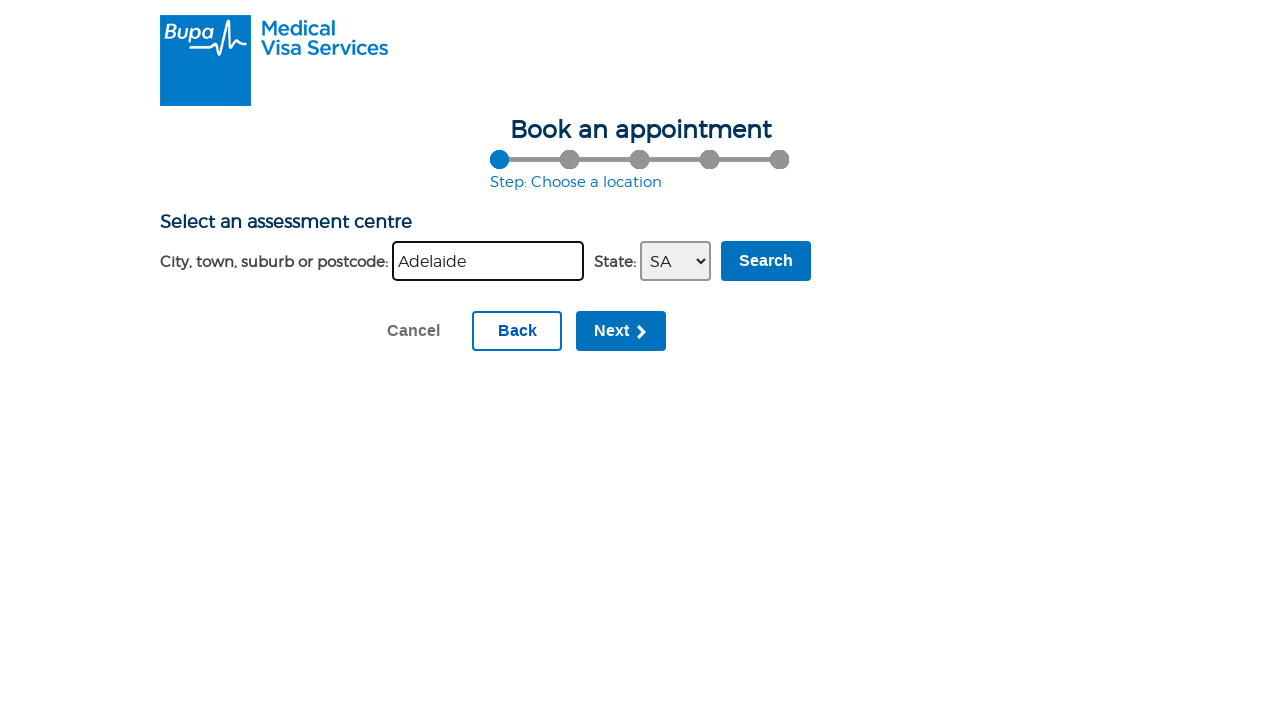

Clicked Search button at (766, 261) on input[value='Search']
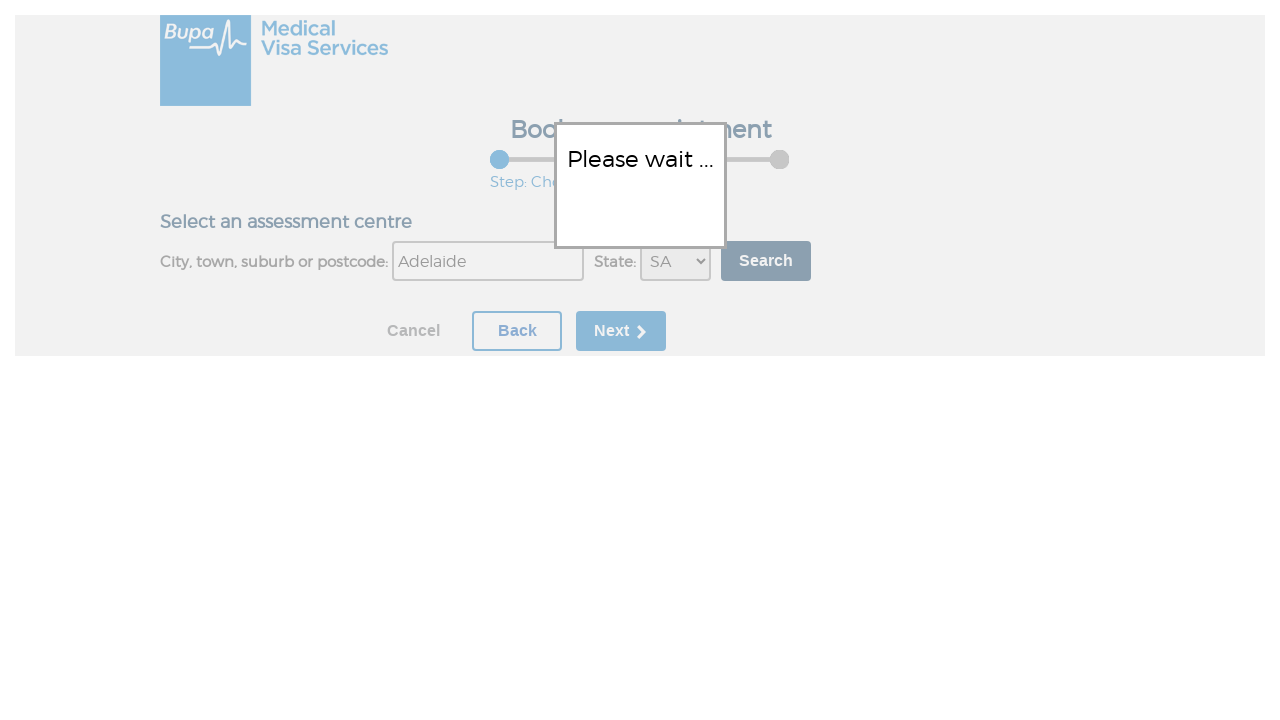

Results table loaded successfully
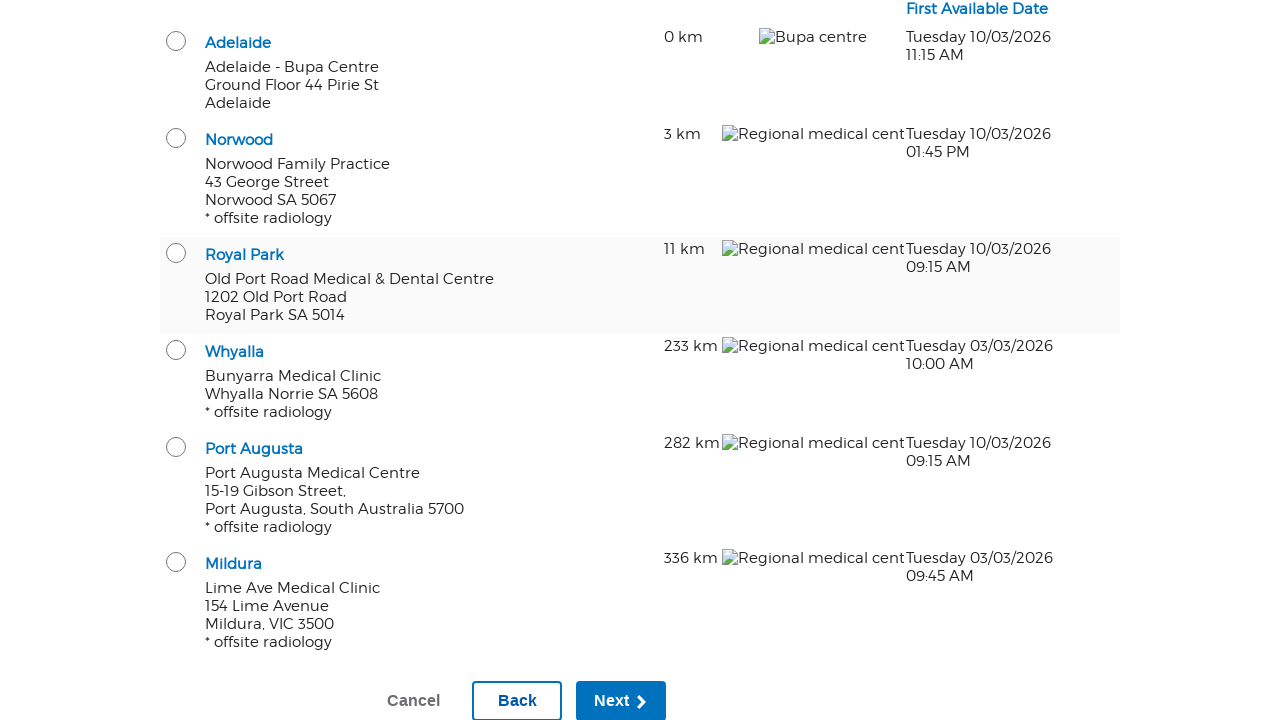

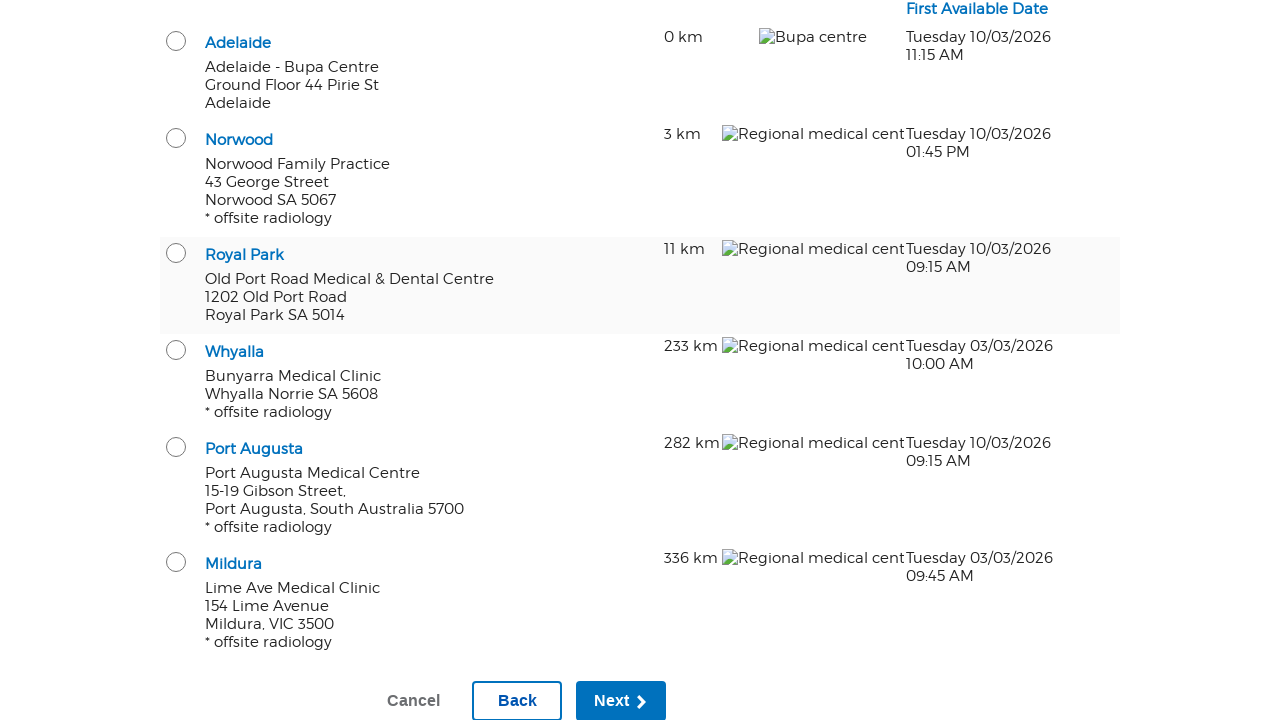